Navigates to the Biathlon photo reports section by clicking on the Biathlon filter button

Starting URL: https://m.sport-express.ru/photoreports/

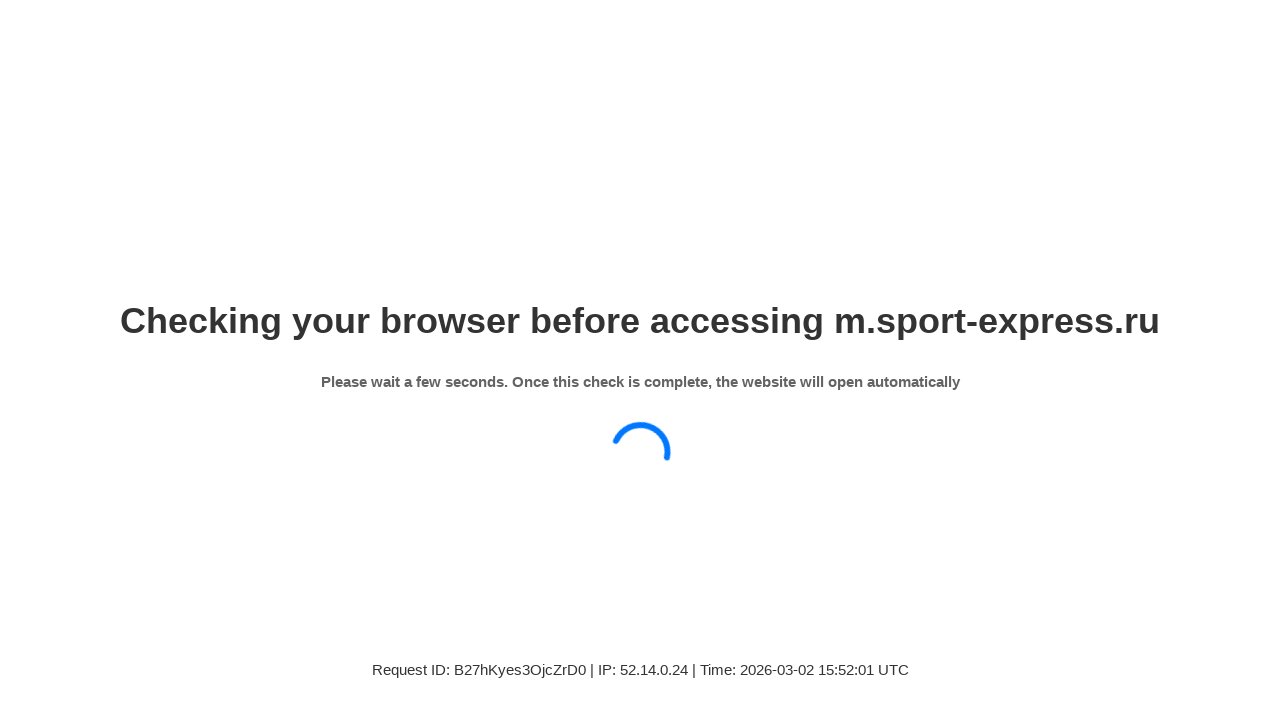

Waited for page to load (6 seconds timeout)
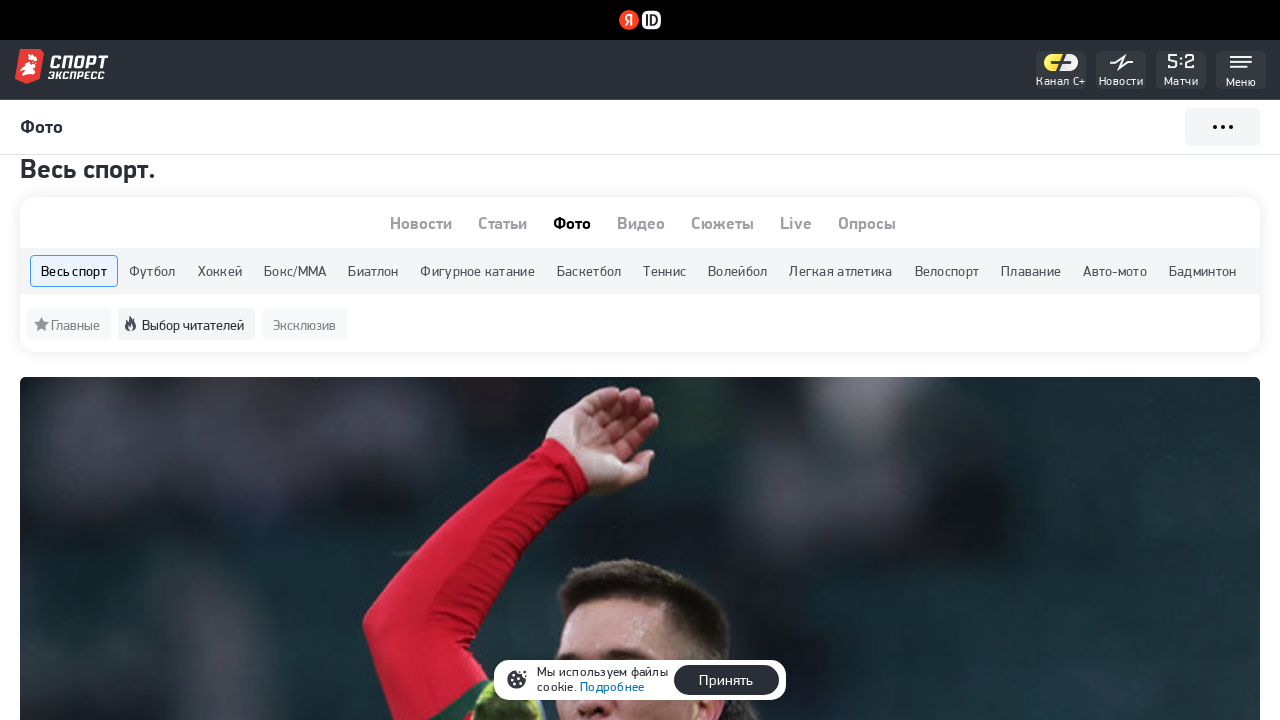

Clicked on Biathlon filter button at (373, 271) on xpath=//a[contains(@class,'se-material-filter-menu__item-button')][contains(text
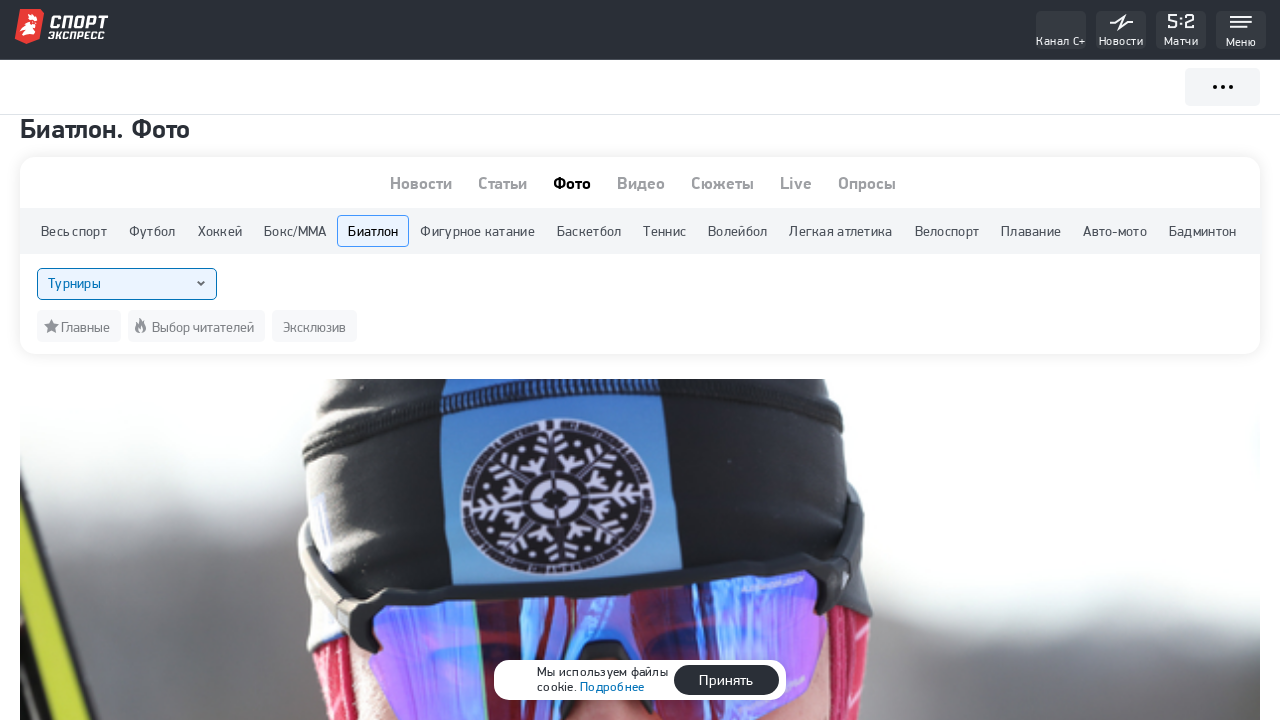

Navigated to Biathlon photo reports page (URL verified)
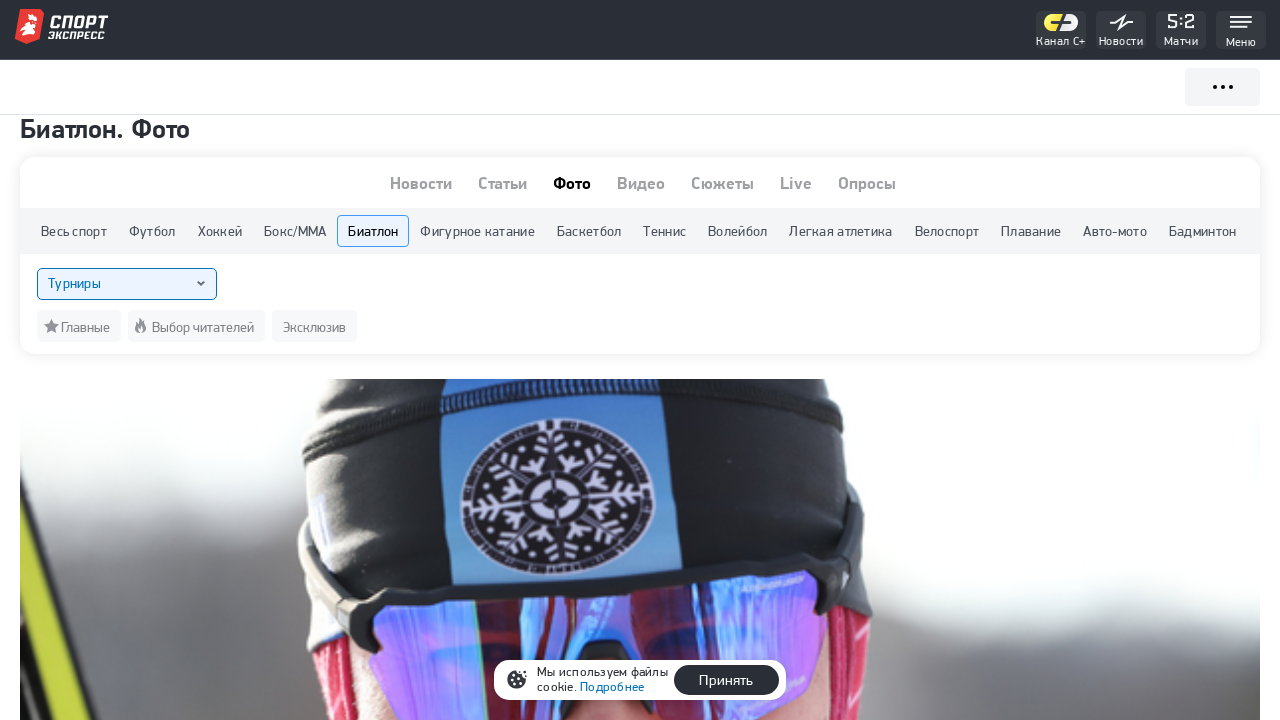

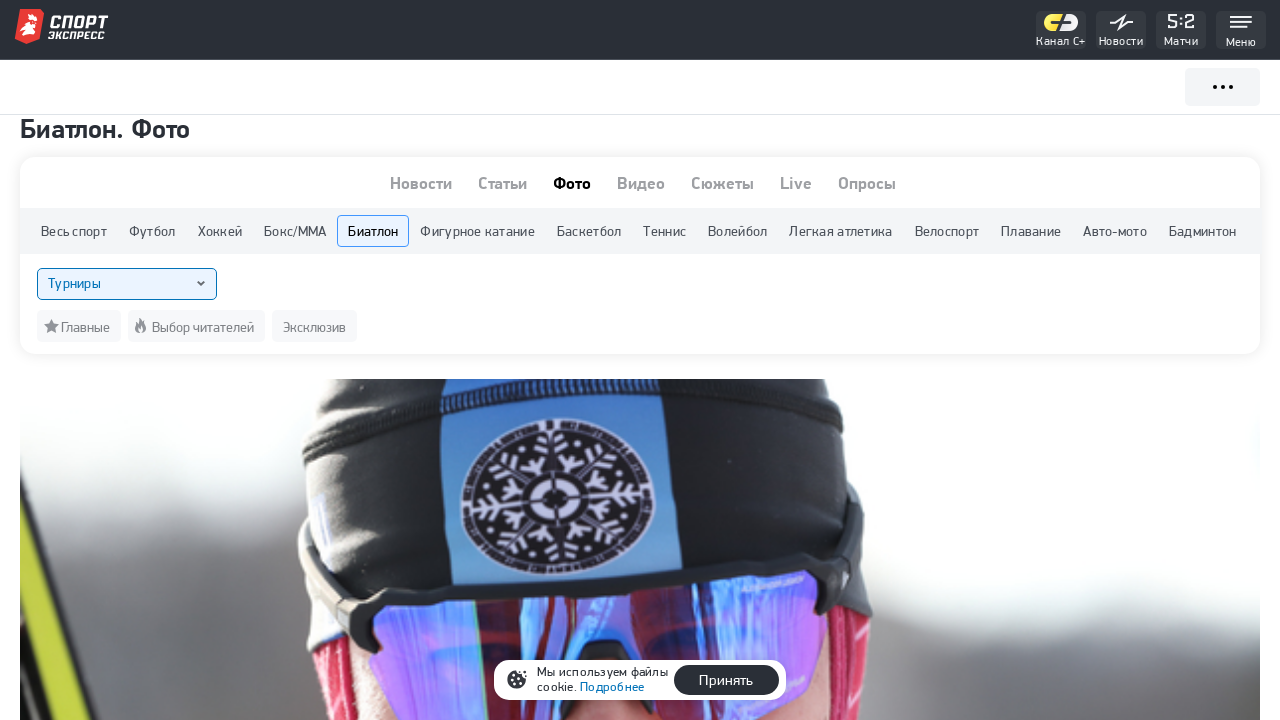